Tests dropdown select functionality on W3Schools by selecting different car options from a dropdown and verifying the selected values.

Starting URL: https://www.w3schools.com/tags/tryit.asp?filename=tryhtml_select

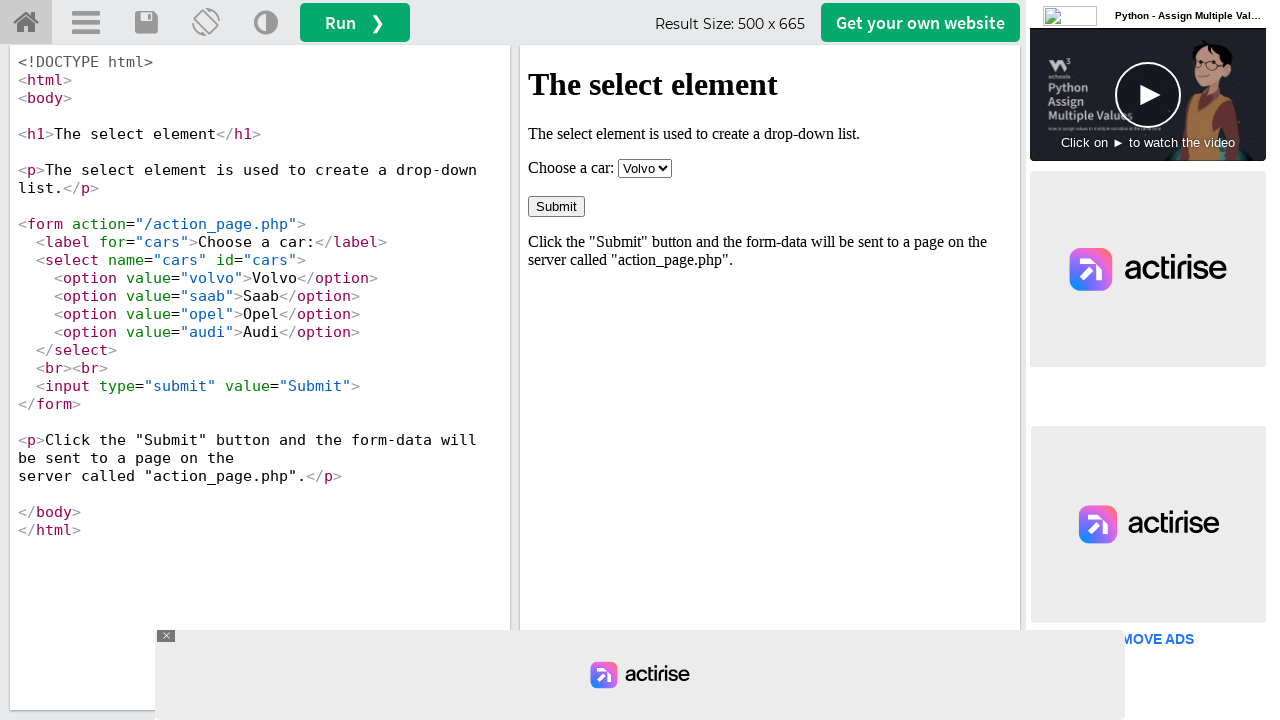

Located the result iframe
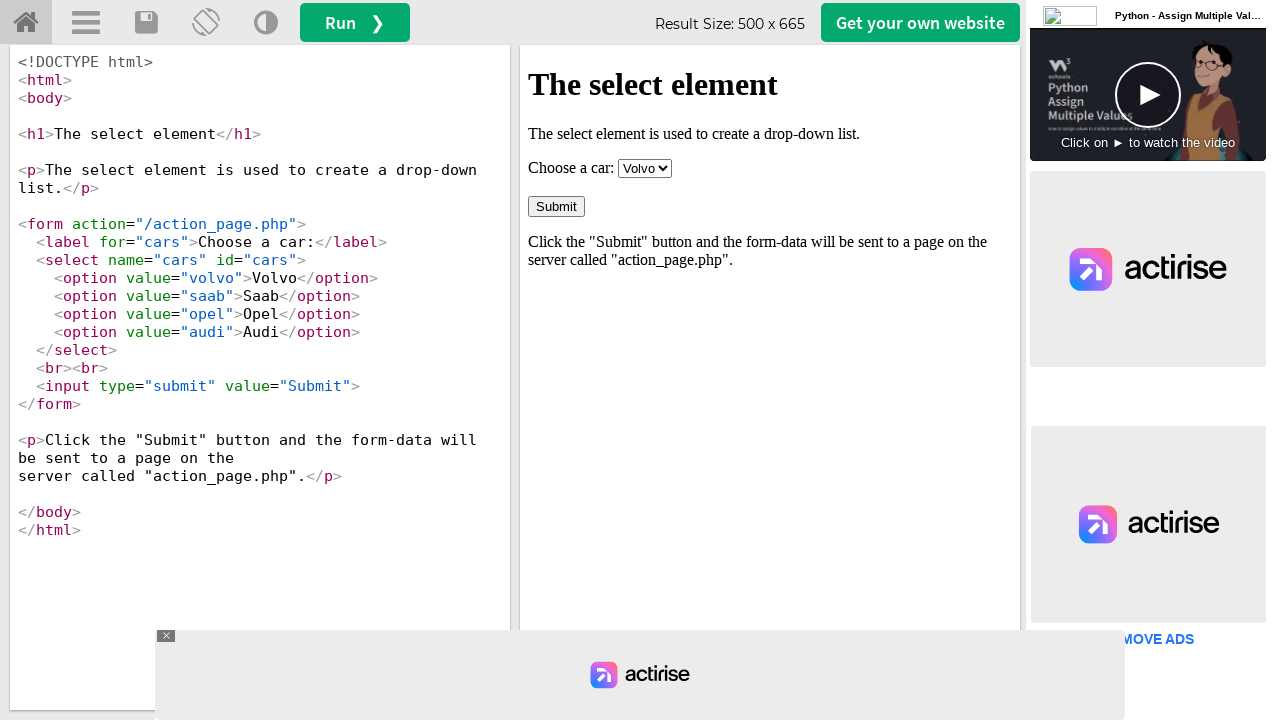

Selected 'Opel' from the dropdown on #iframeResult >> internal:control=enter-frame >> #cars
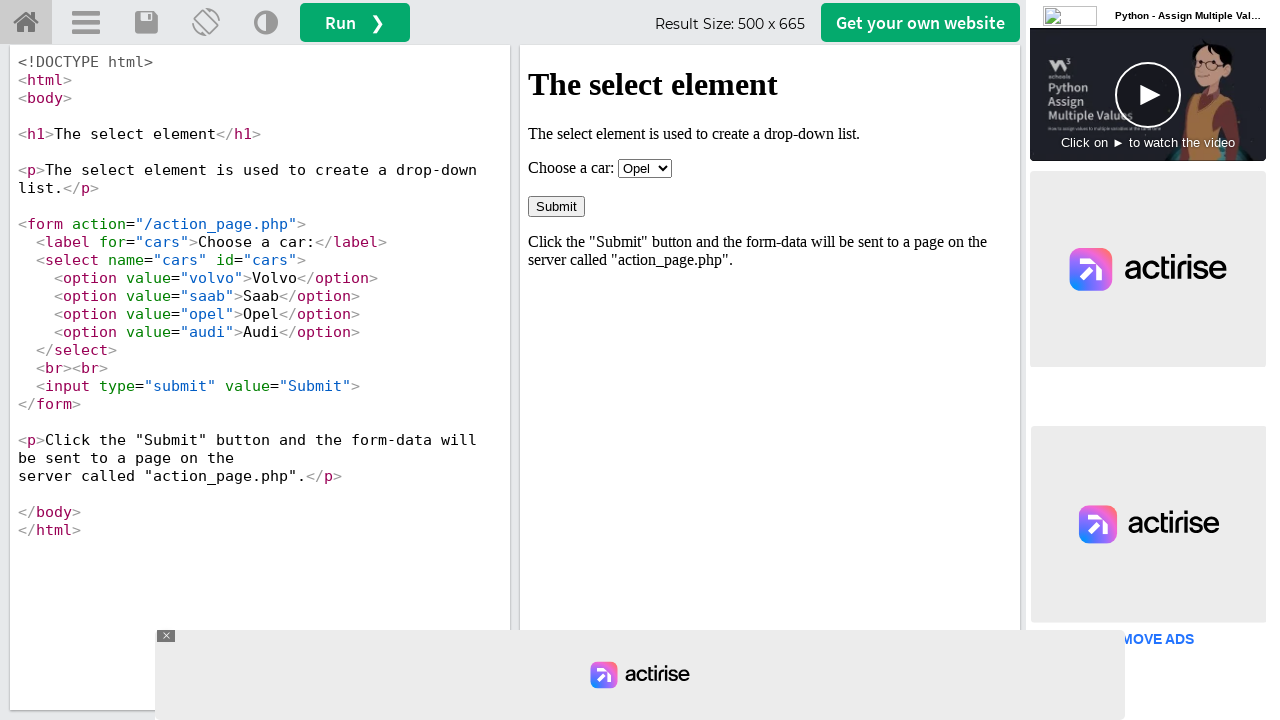

Verified that 'Opel' is selected
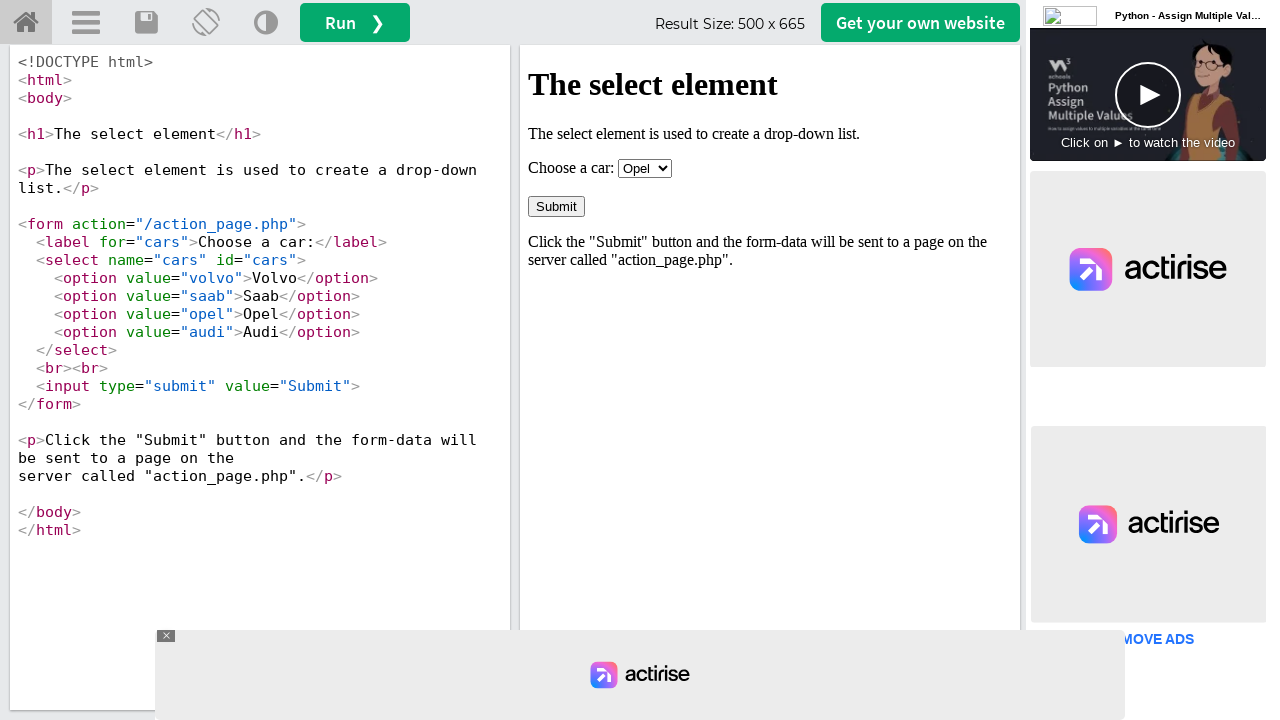

Selected 'Volvo' from the dropdown on #iframeResult >> internal:control=enter-frame >> #cars
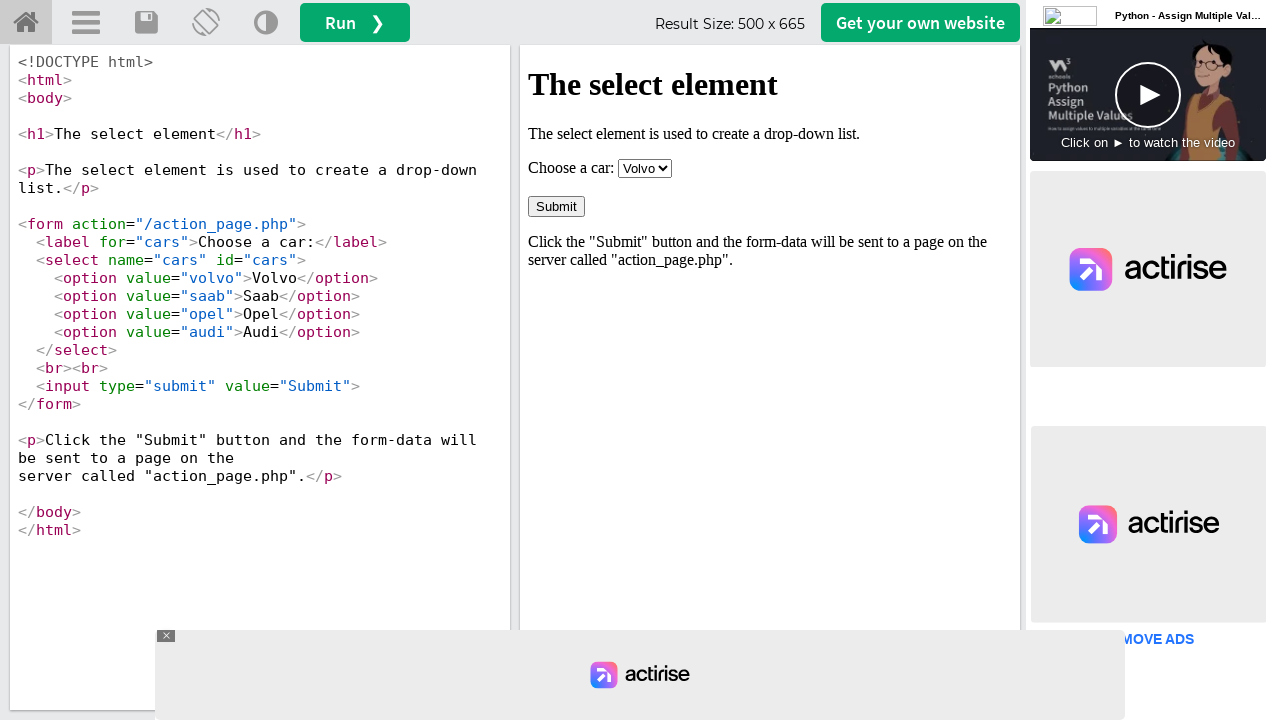

Verified that 'Volvo' is selected
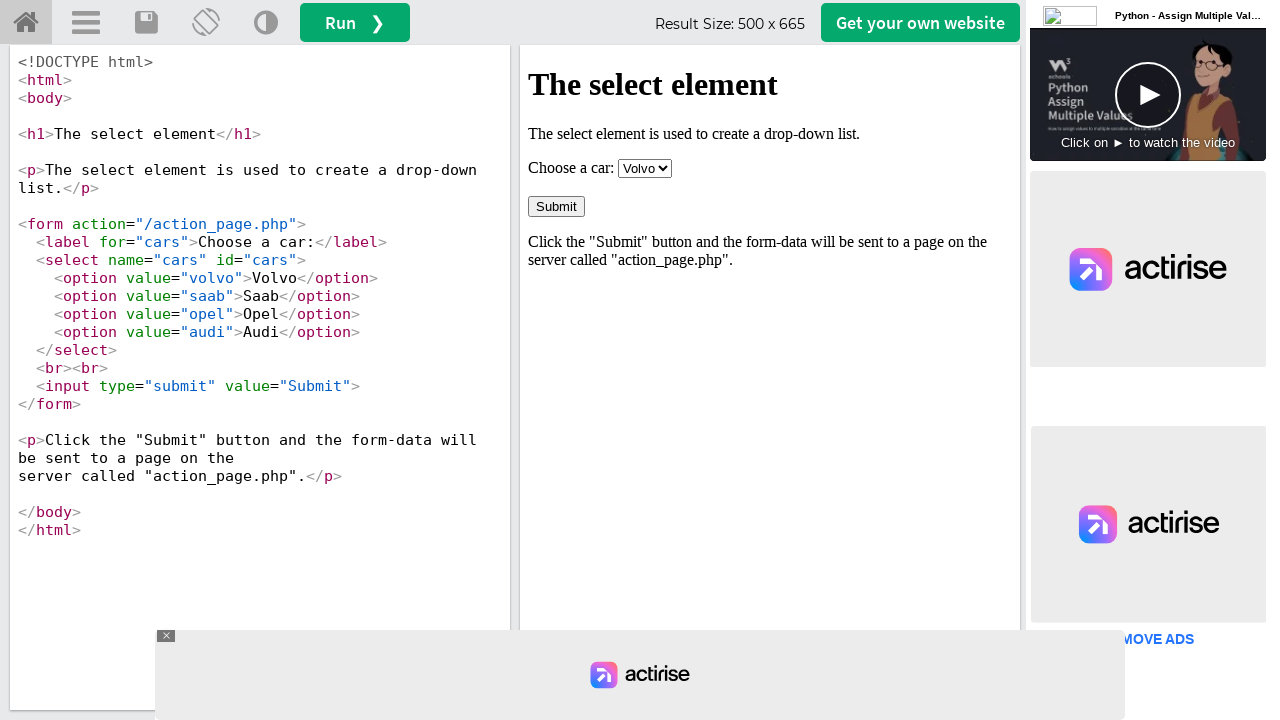

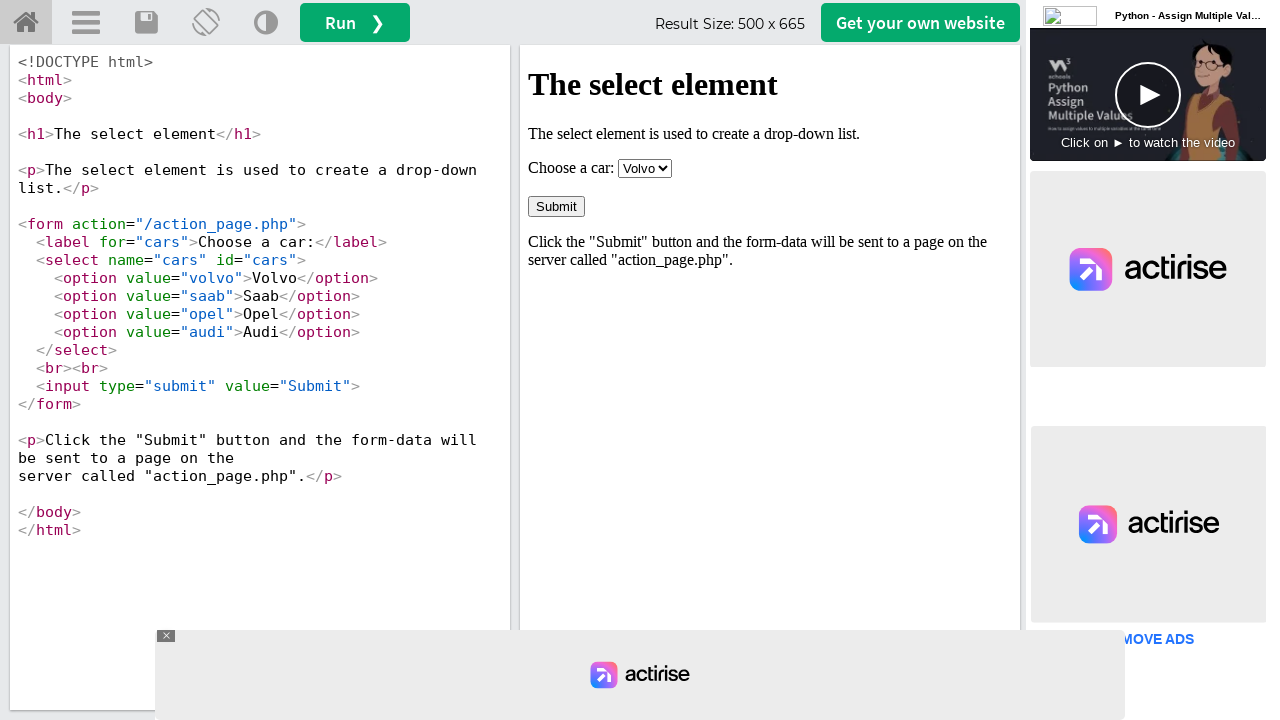